Tests dropdown functionality by selecting "Option 2" and verifying the selection state of options.

Starting URL: https://the-internet.herokuapp.com/dropdown

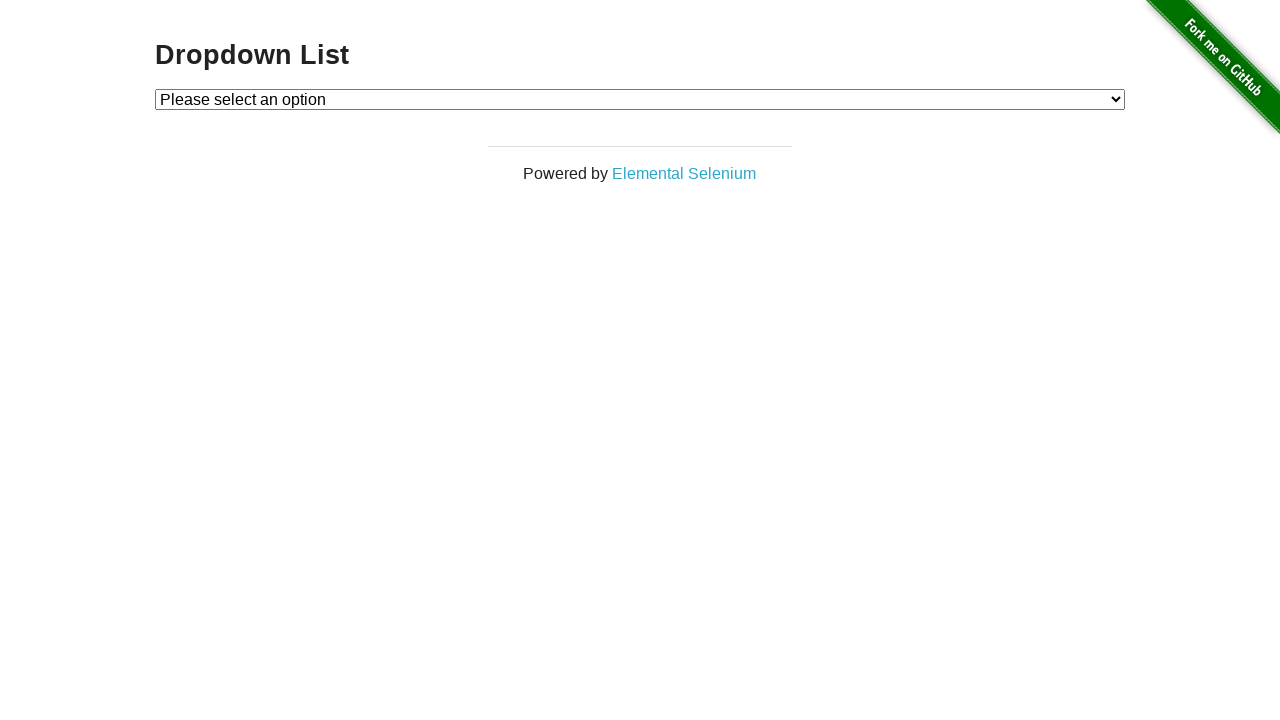

Navigated to dropdown test page
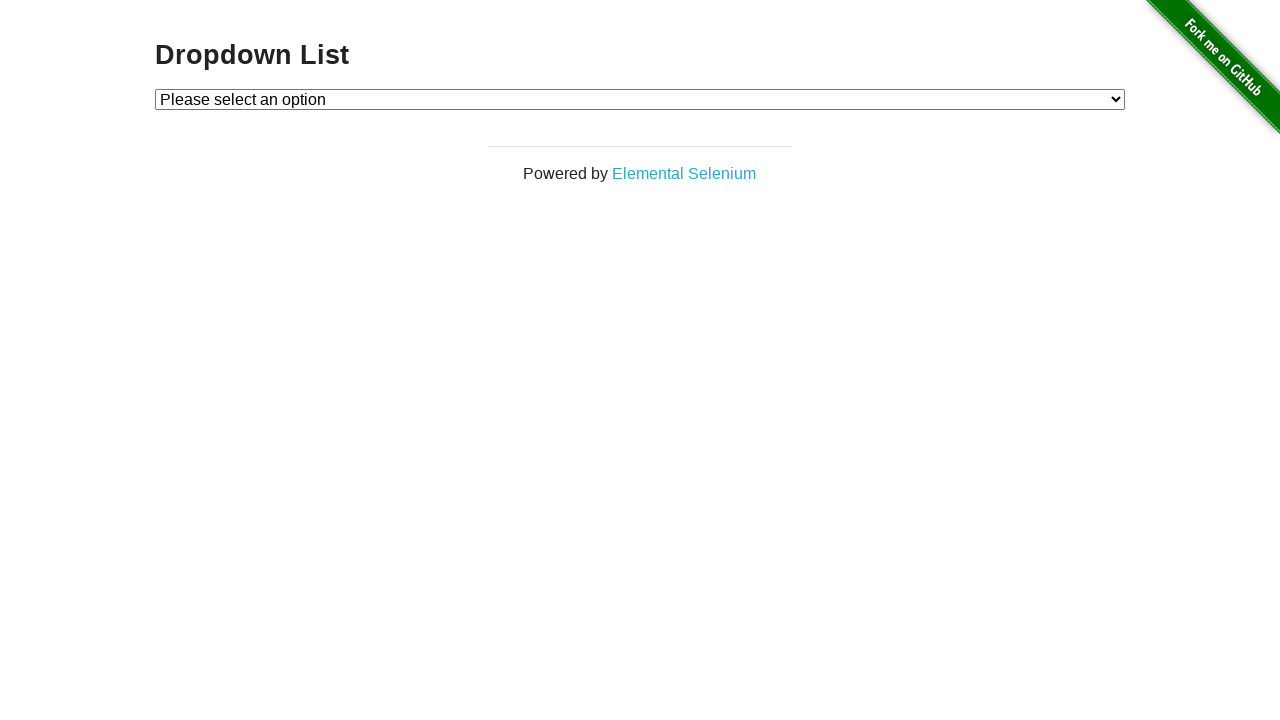

Selected 'Option 2' from dropdown on #dropdown
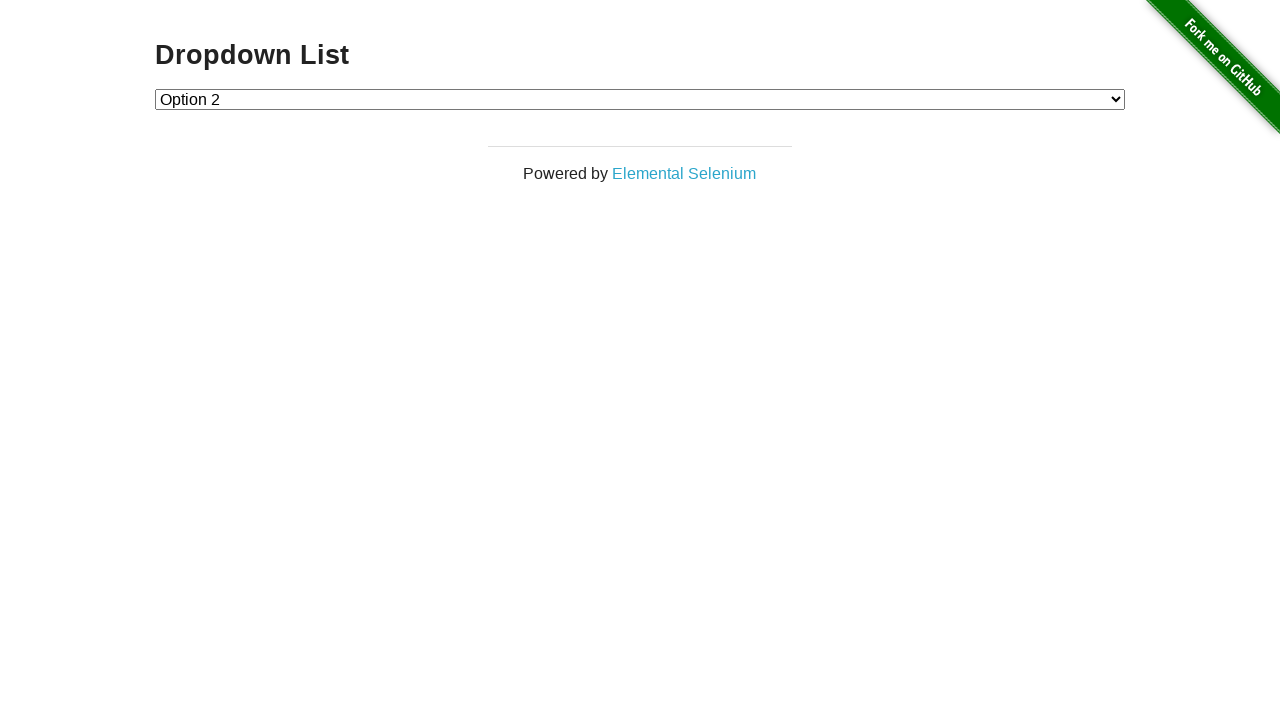

Located all dropdown options
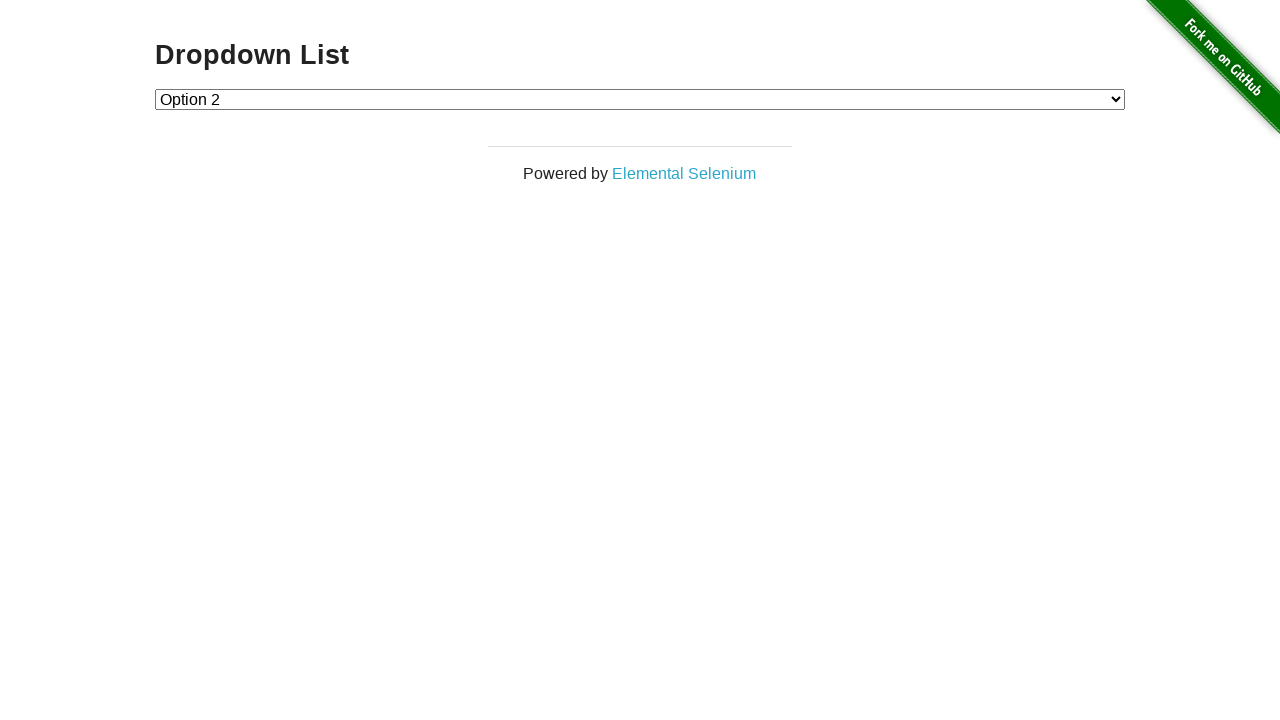

Verified that Option 1 is not selected
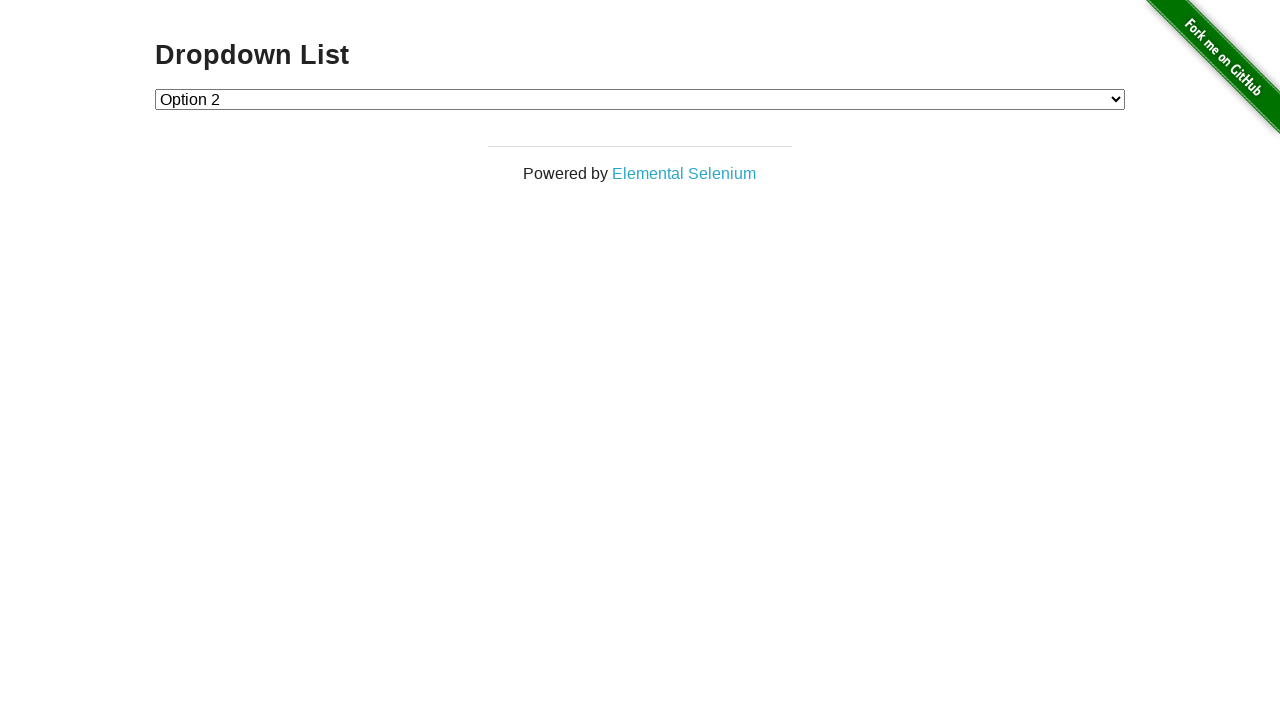

Verified that Option 2 (value '2') is selected
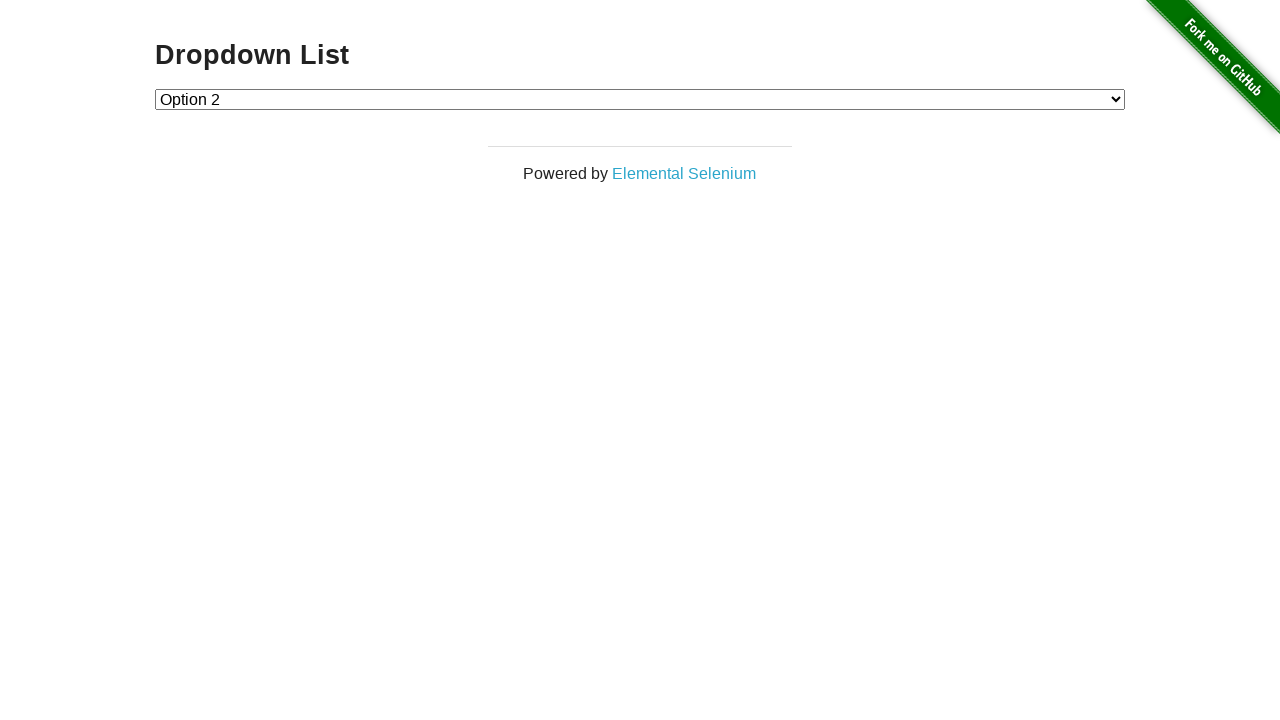

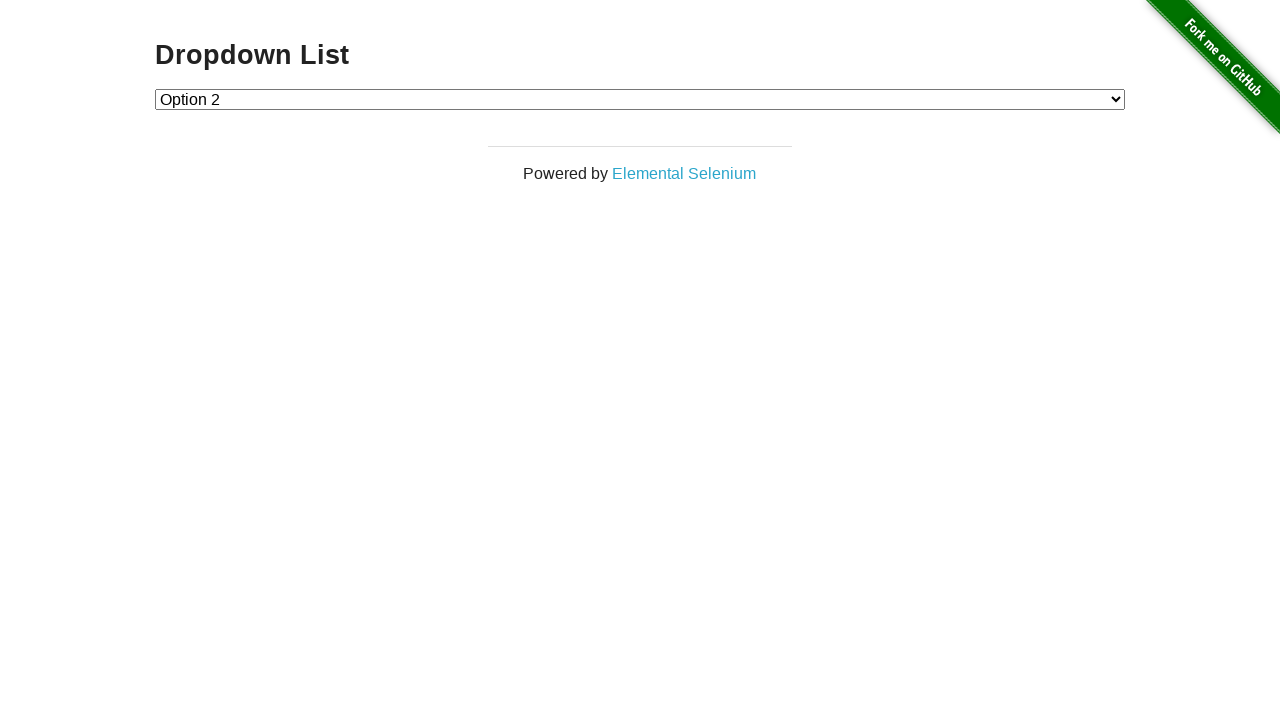